Tests filtering to display all items after switching between filter views.

Starting URL: https://demo.playwright.dev/todomvc

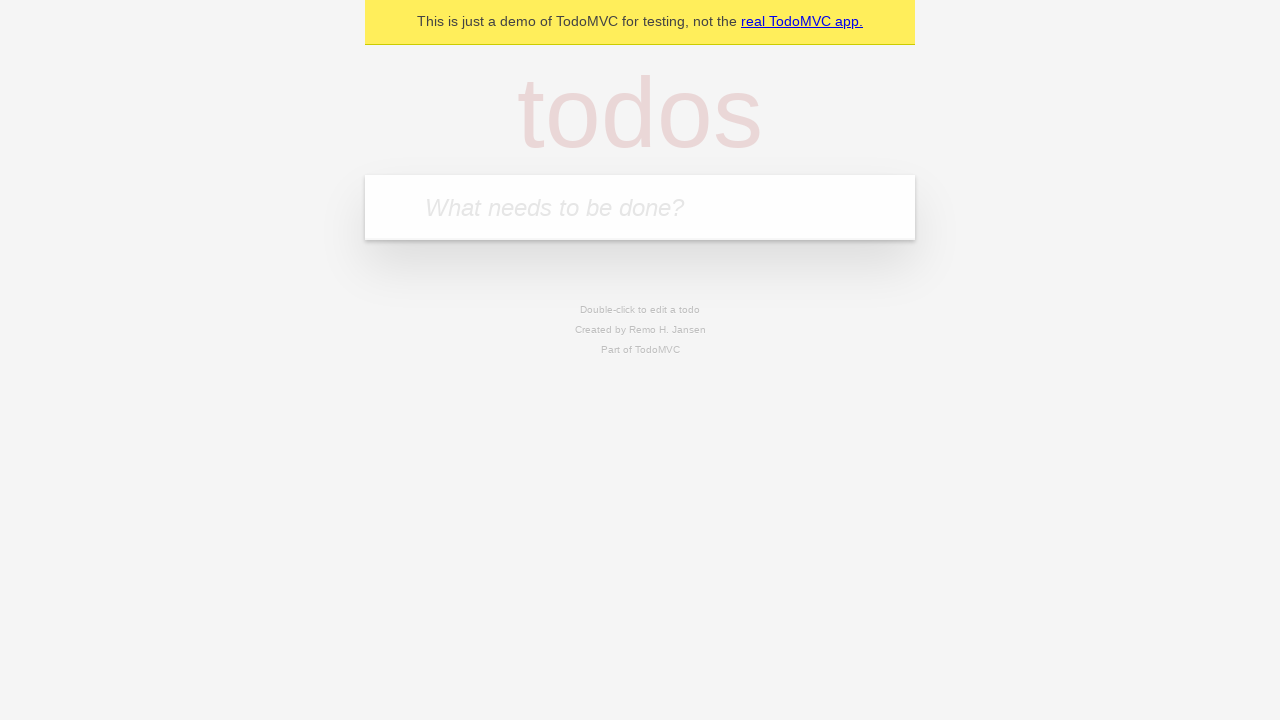

Filled new todo field with 'buy some cheese' on .new-todo
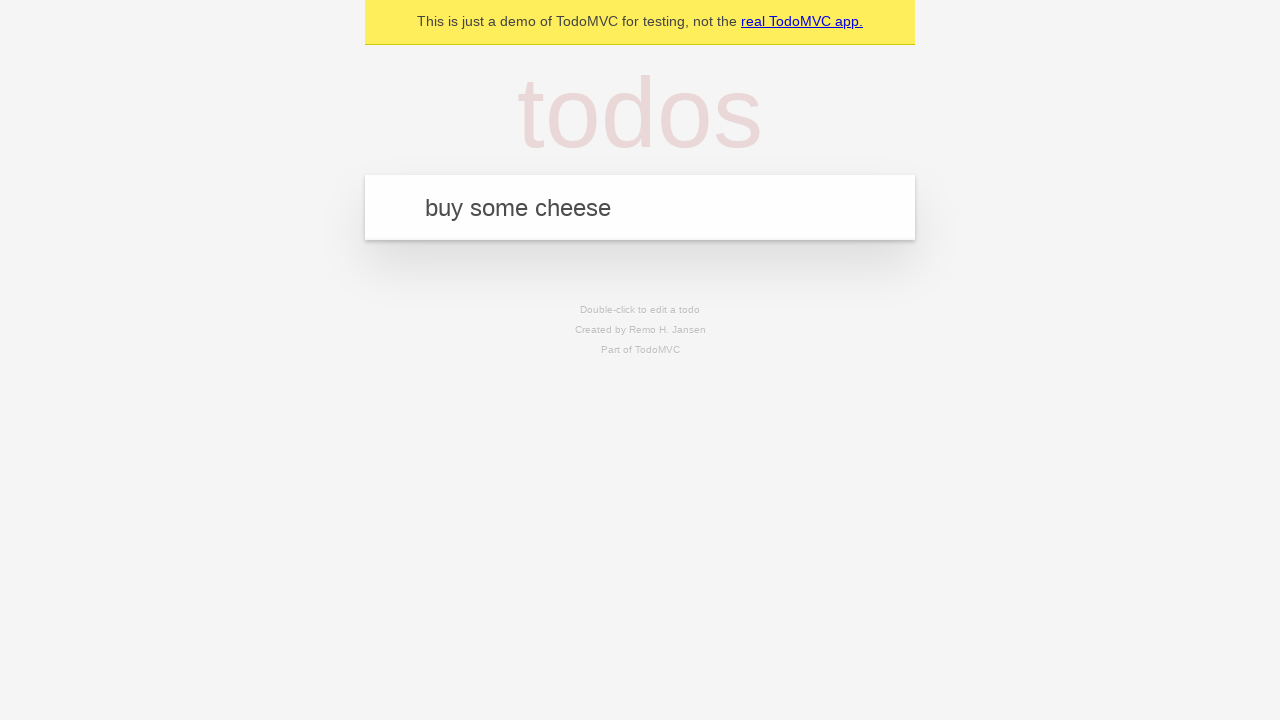

Pressed Enter to add first todo on .new-todo
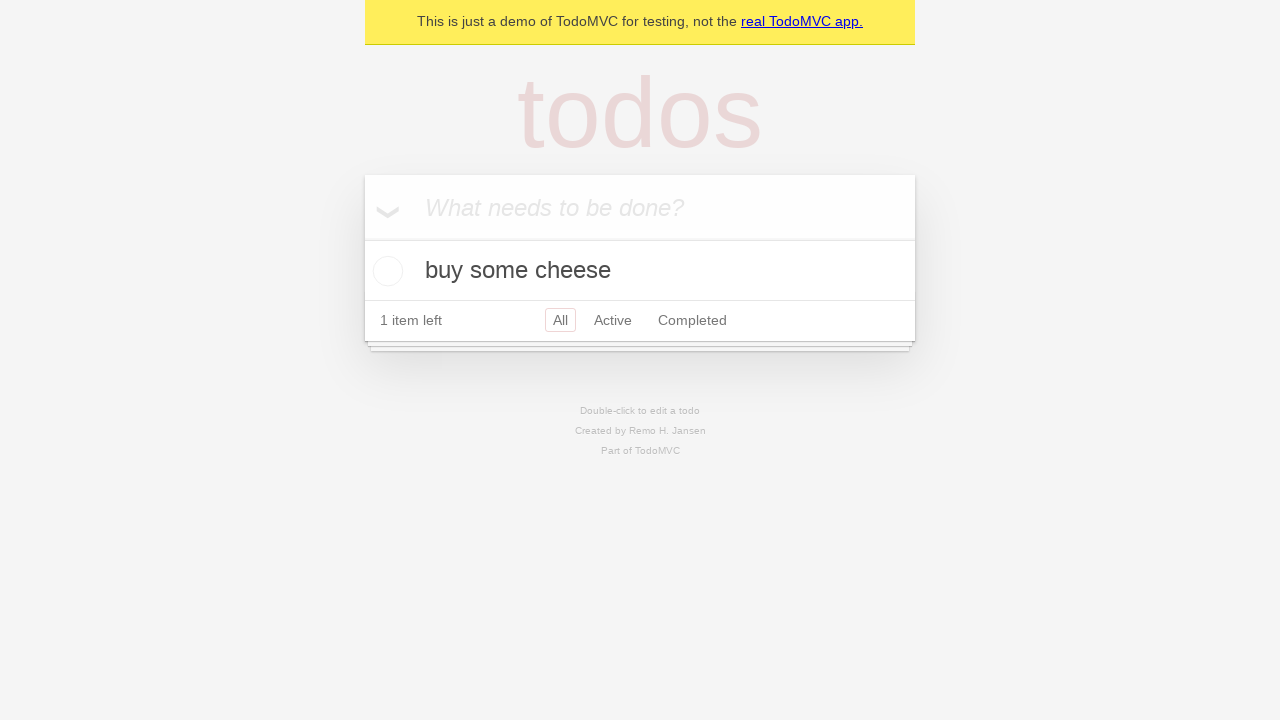

Filled new todo field with 'feed the cat' on .new-todo
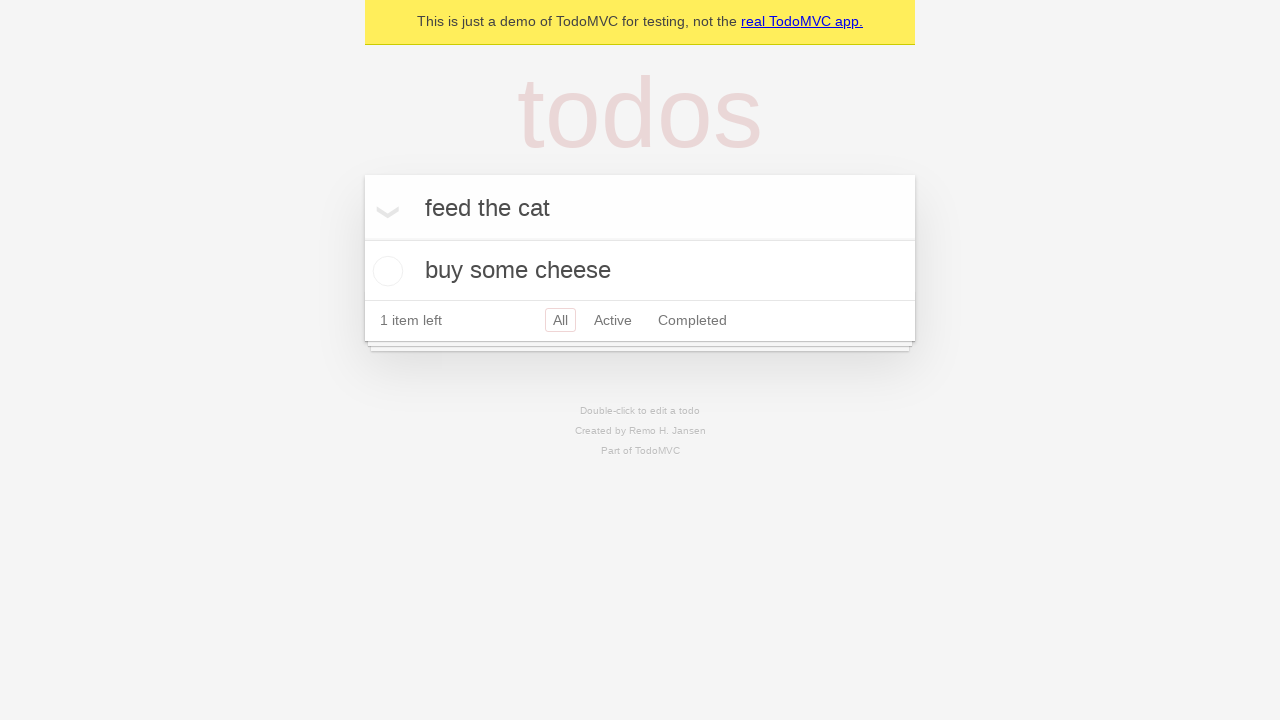

Pressed Enter to add second todo on .new-todo
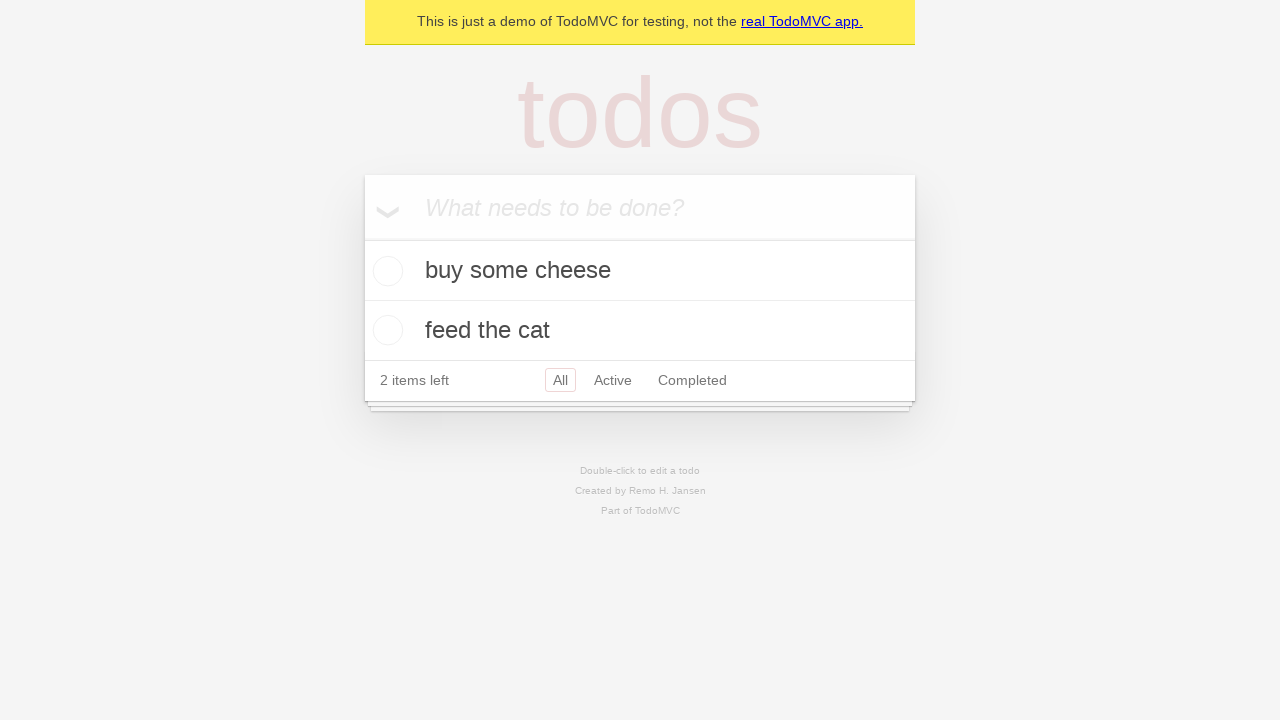

Filled new todo field with 'book a doctors appointment' on .new-todo
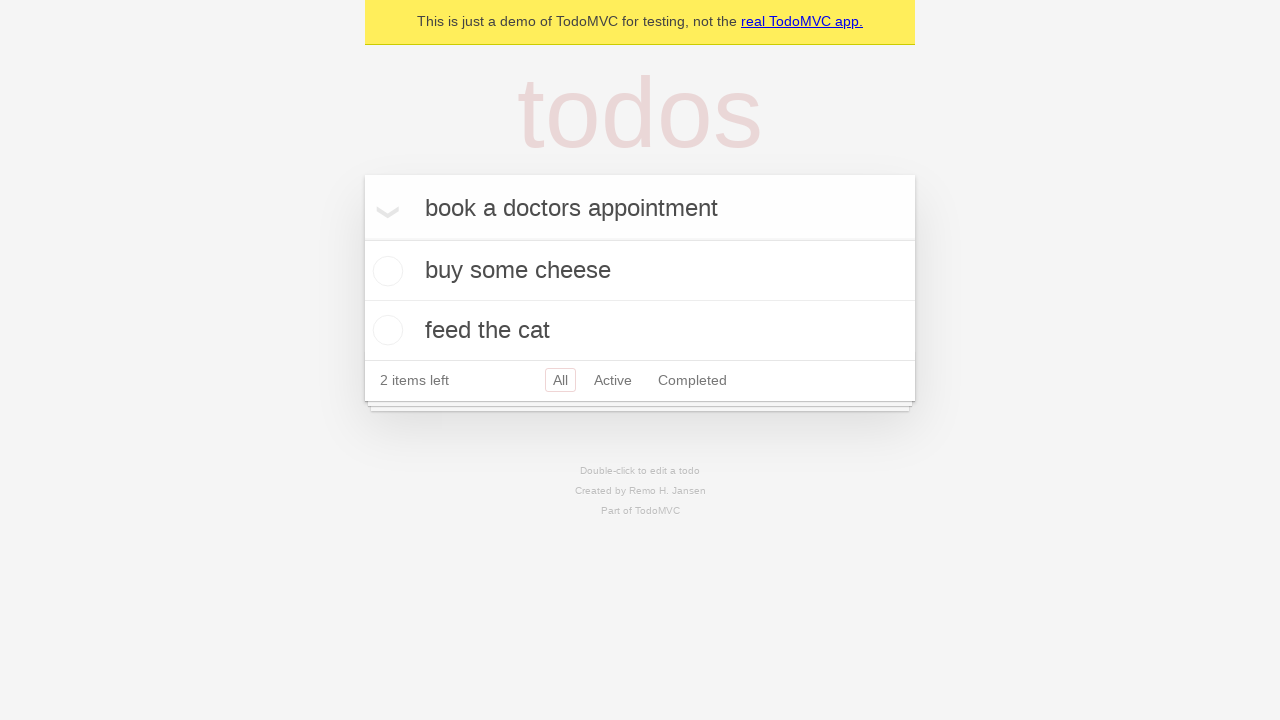

Pressed Enter to add third todo on .new-todo
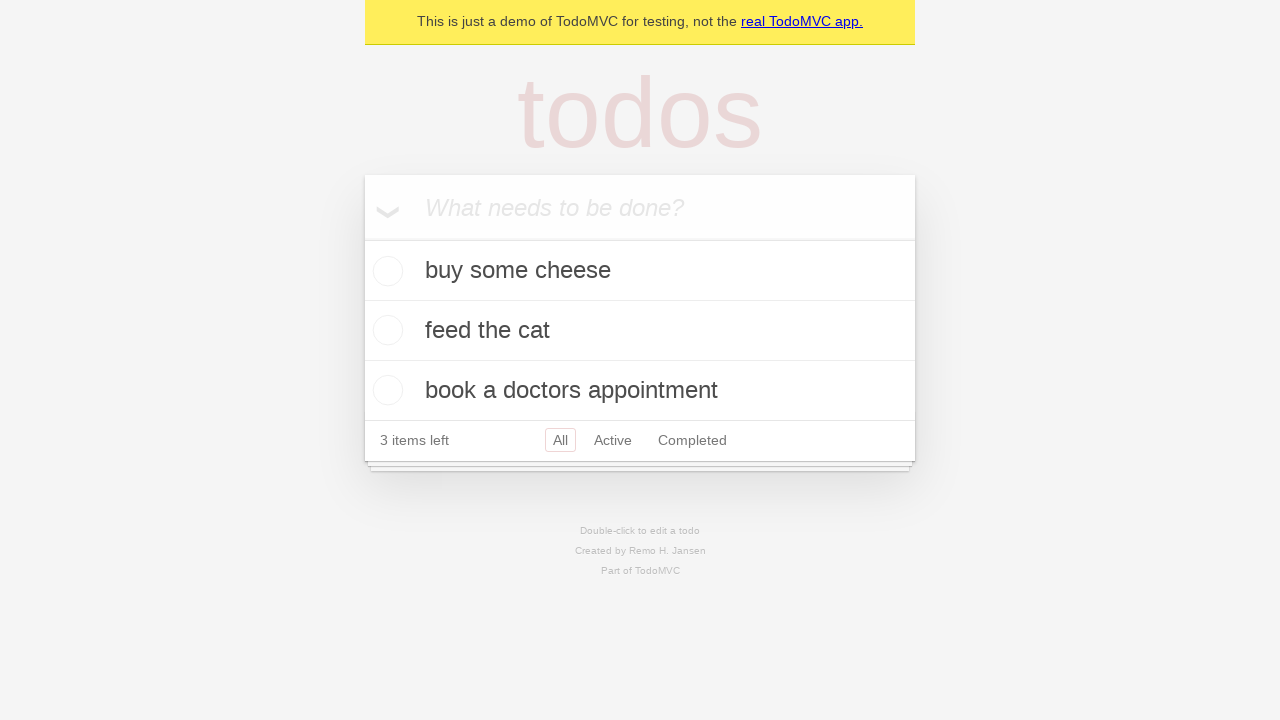

Waited for all 3 todos to be added to the list
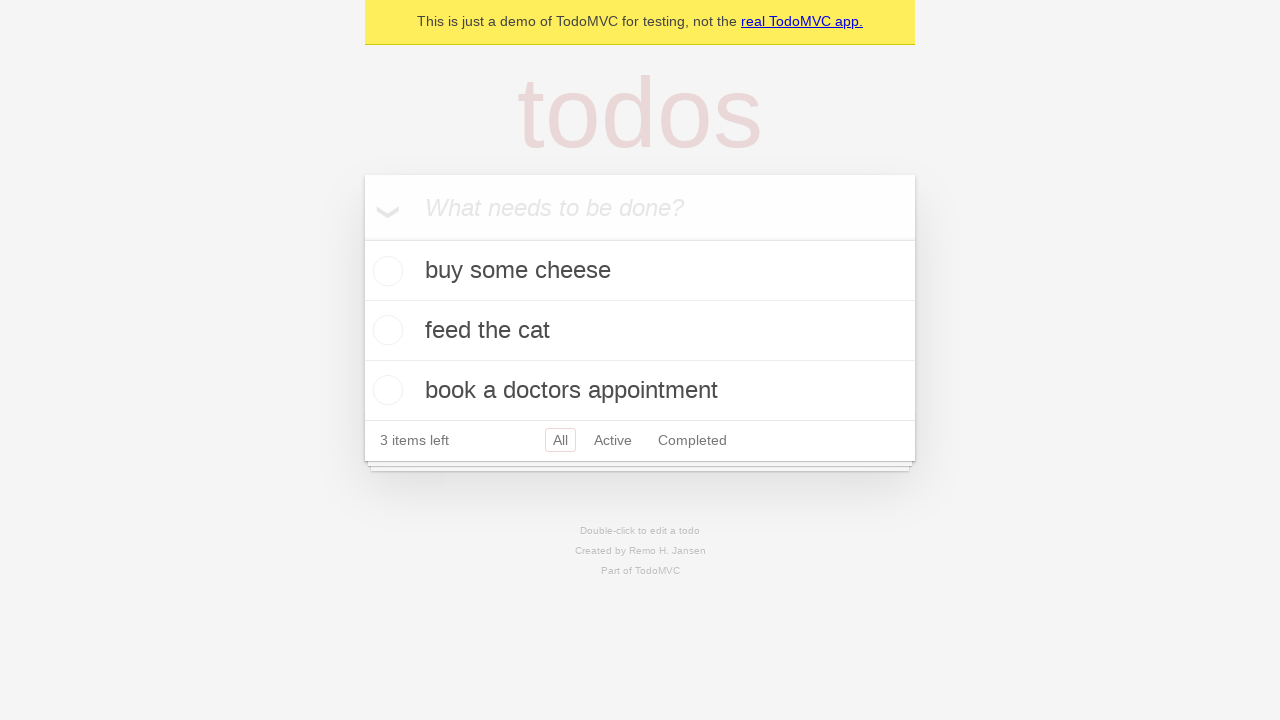

Checked the second todo item at (385, 330) on .todo-list li .toggle >> nth=1
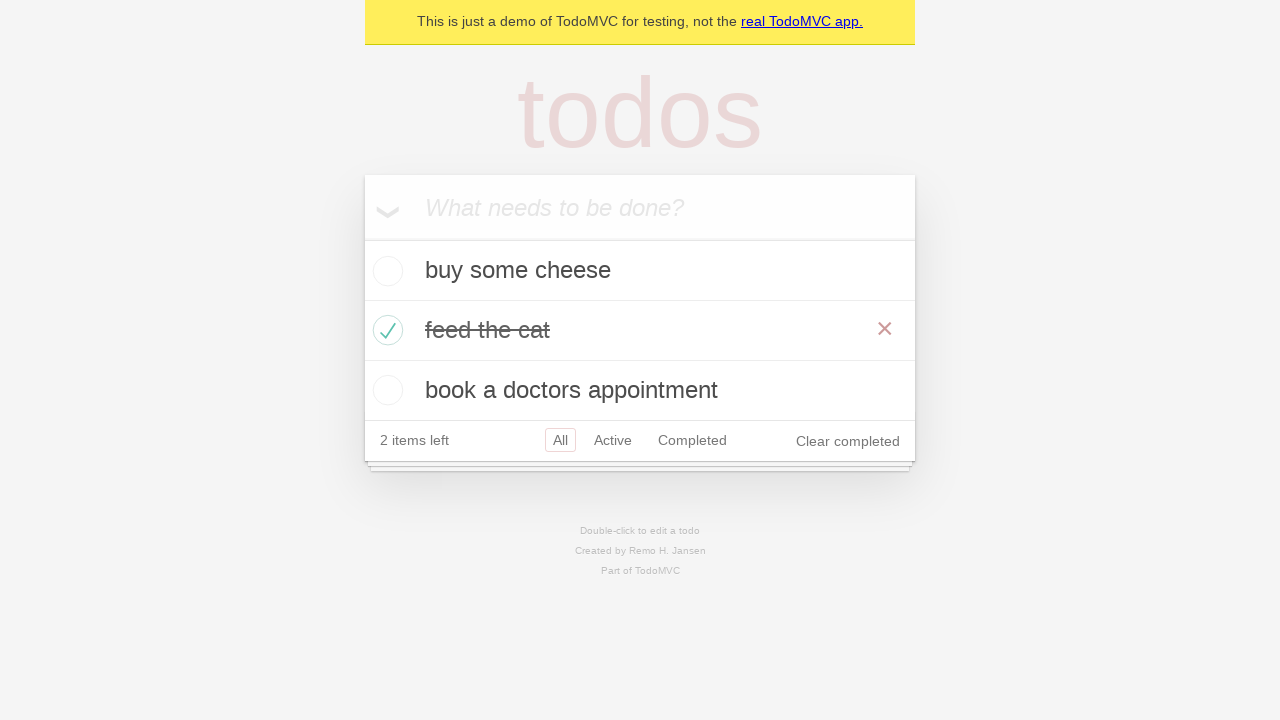

Clicked Active filter to display only active items at (613, 440) on .filters >> text=Active
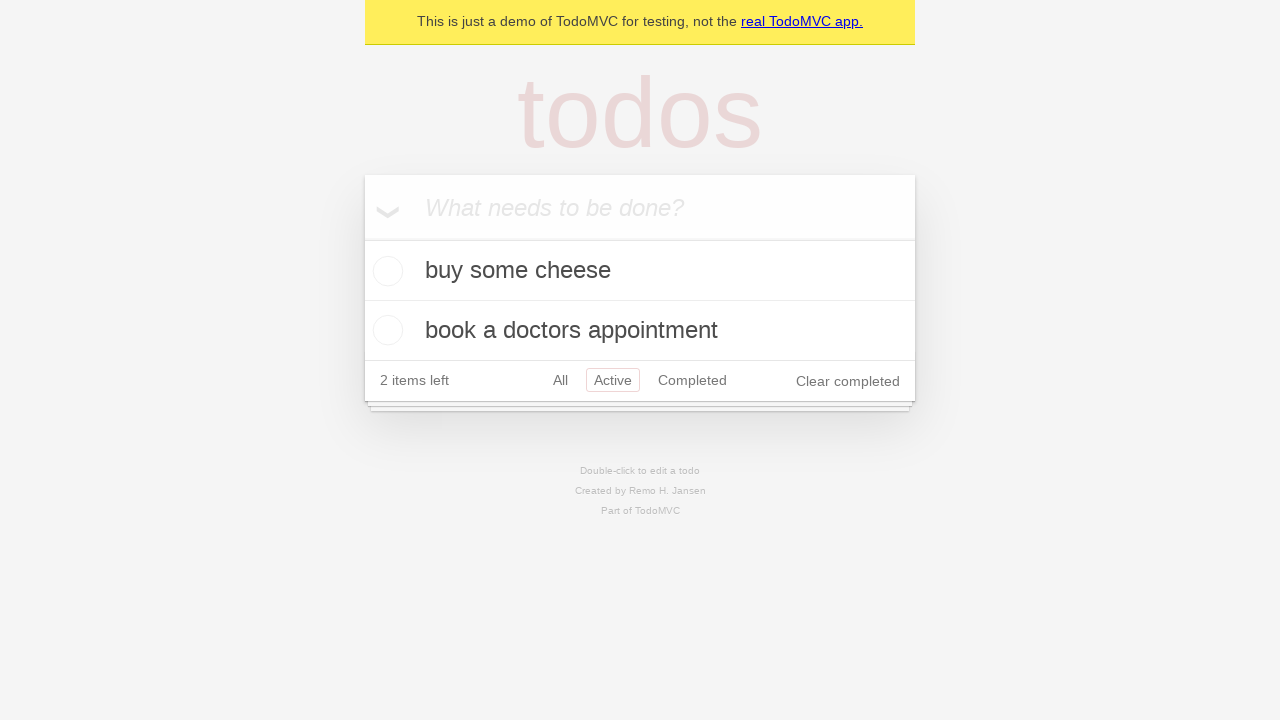

Clicked Completed filter to display only completed items at (692, 380) on .filters >> text=Completed
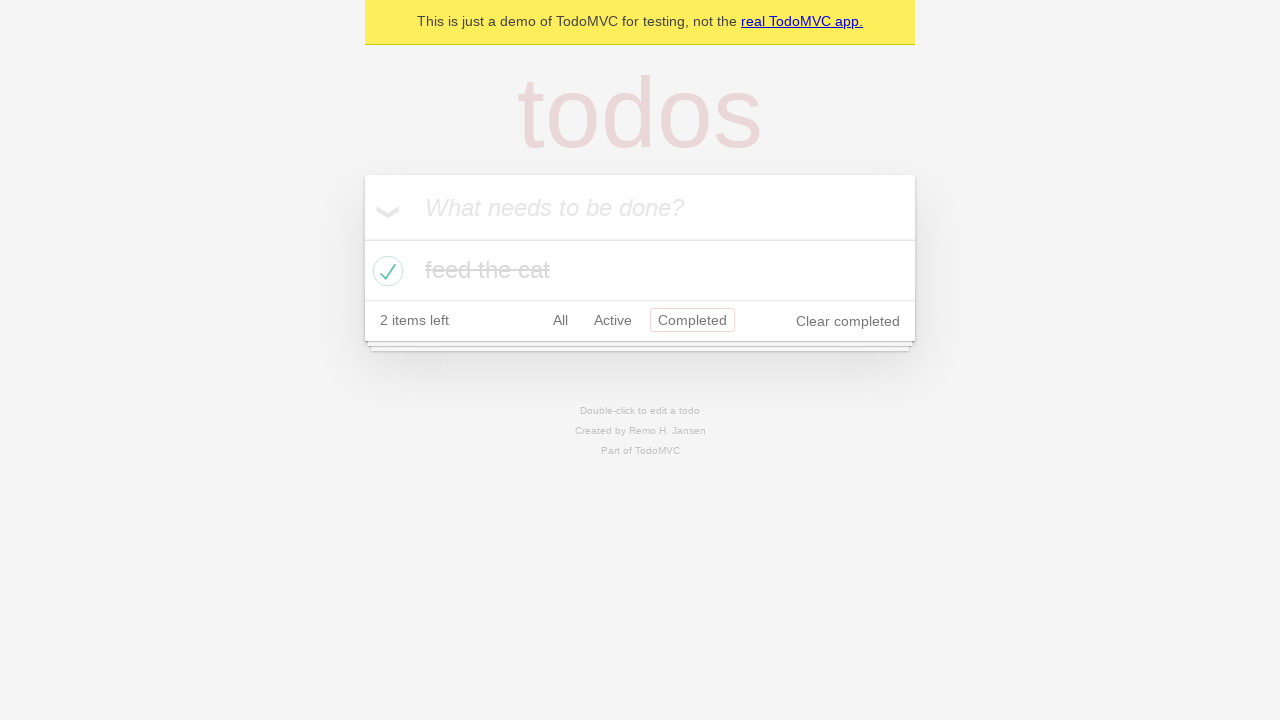

Clicked All filter to display all items at (560, 320) on .filters >> text=All
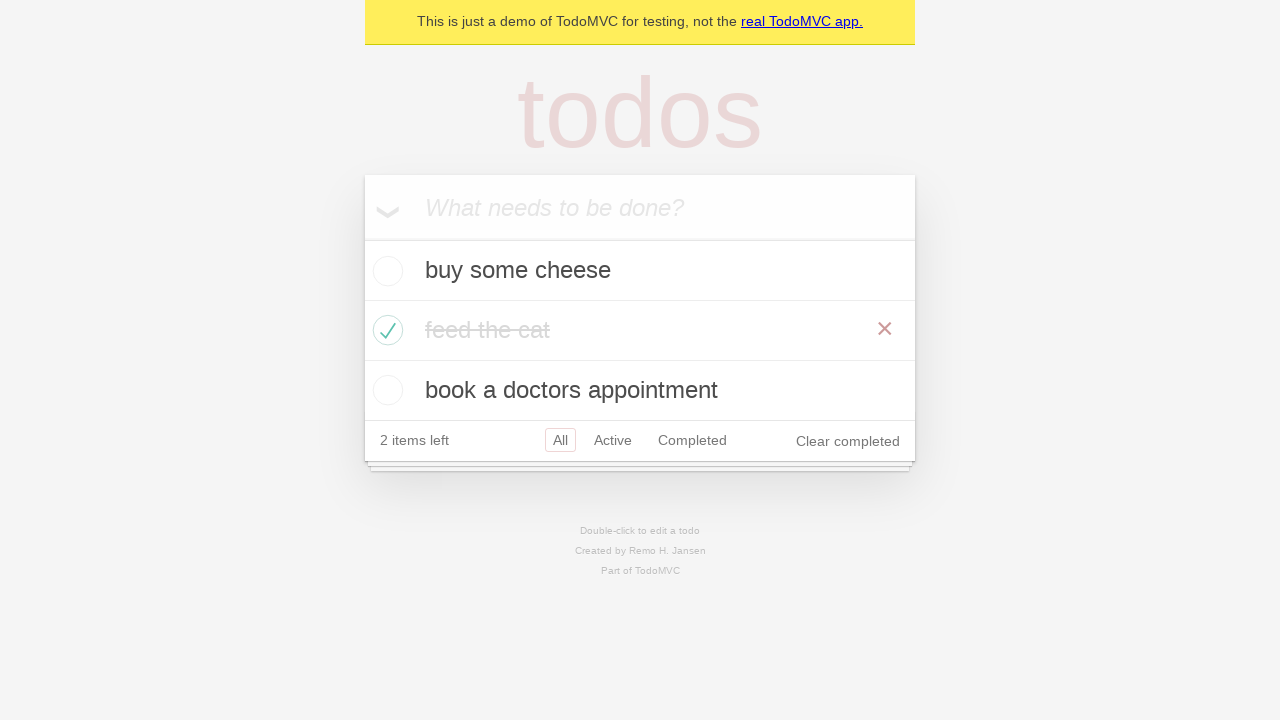

Verified that all 3 todos are displayed after switching to All filter
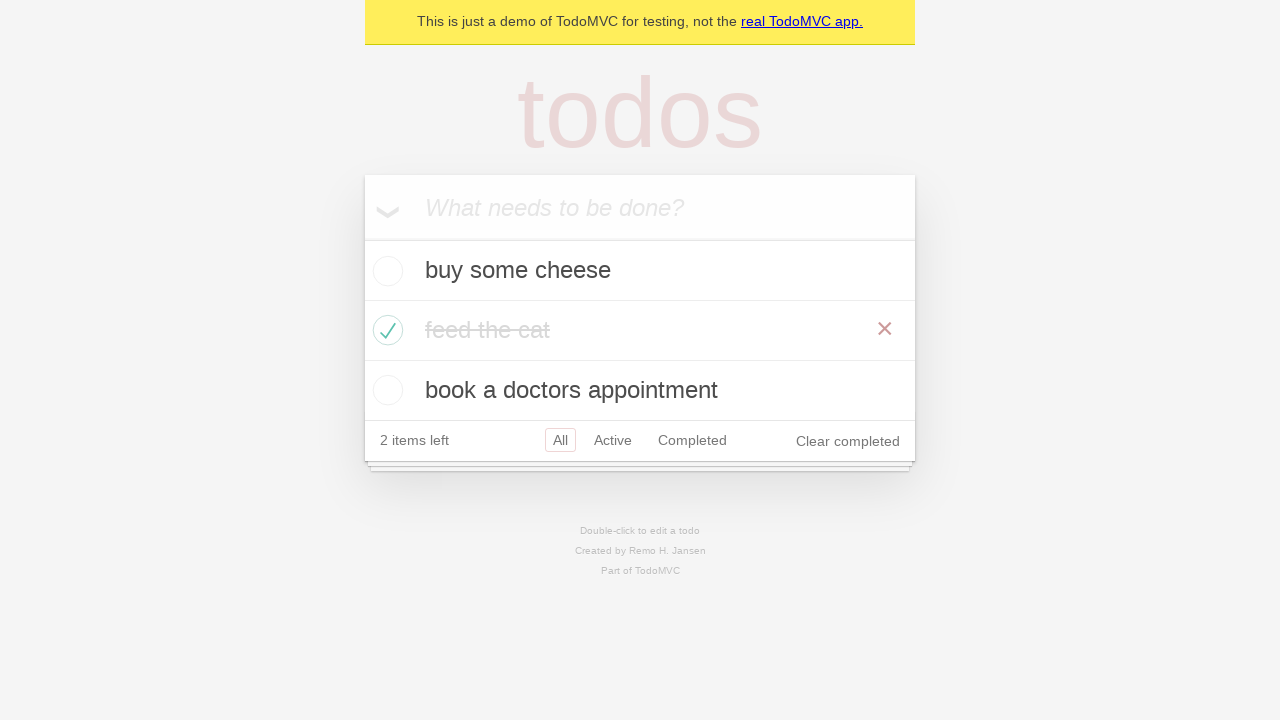

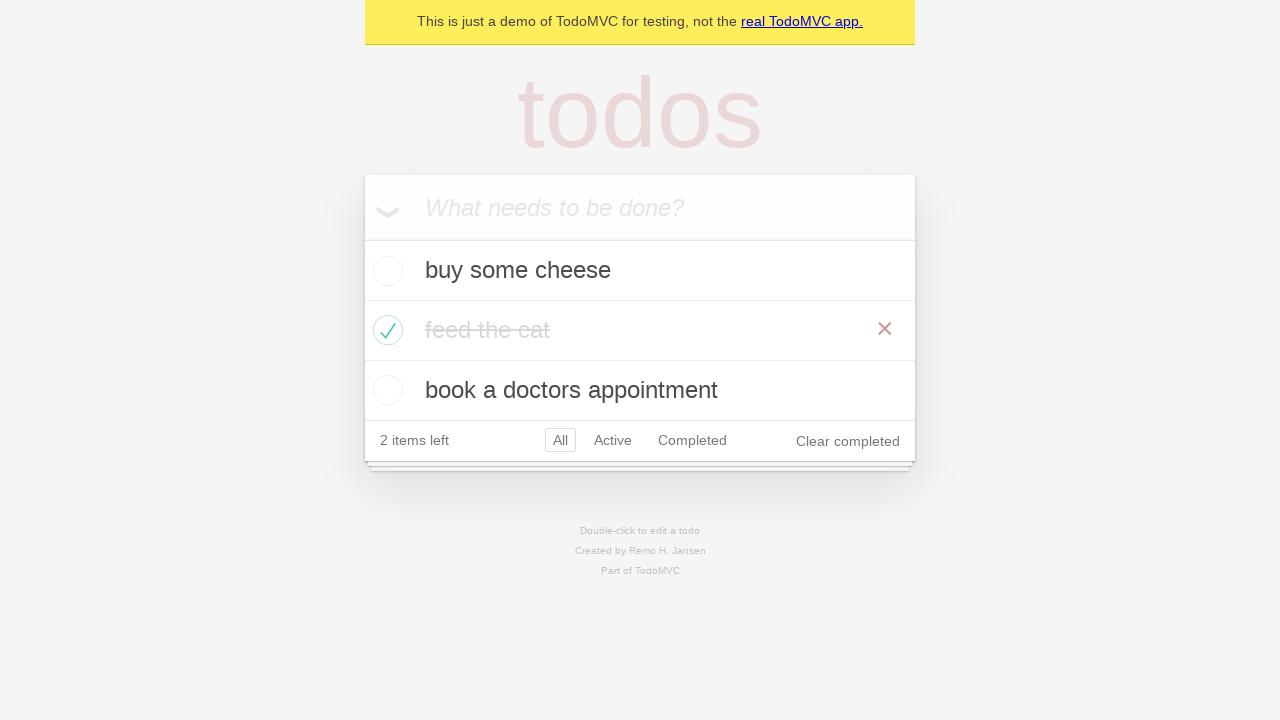